Tests drag and drop functionality by dragging element A to element B's position, then dragging element B to the left, effectively swapping their positions.

Starting URL: https://practice.expandtesting.com/drag-and-drop

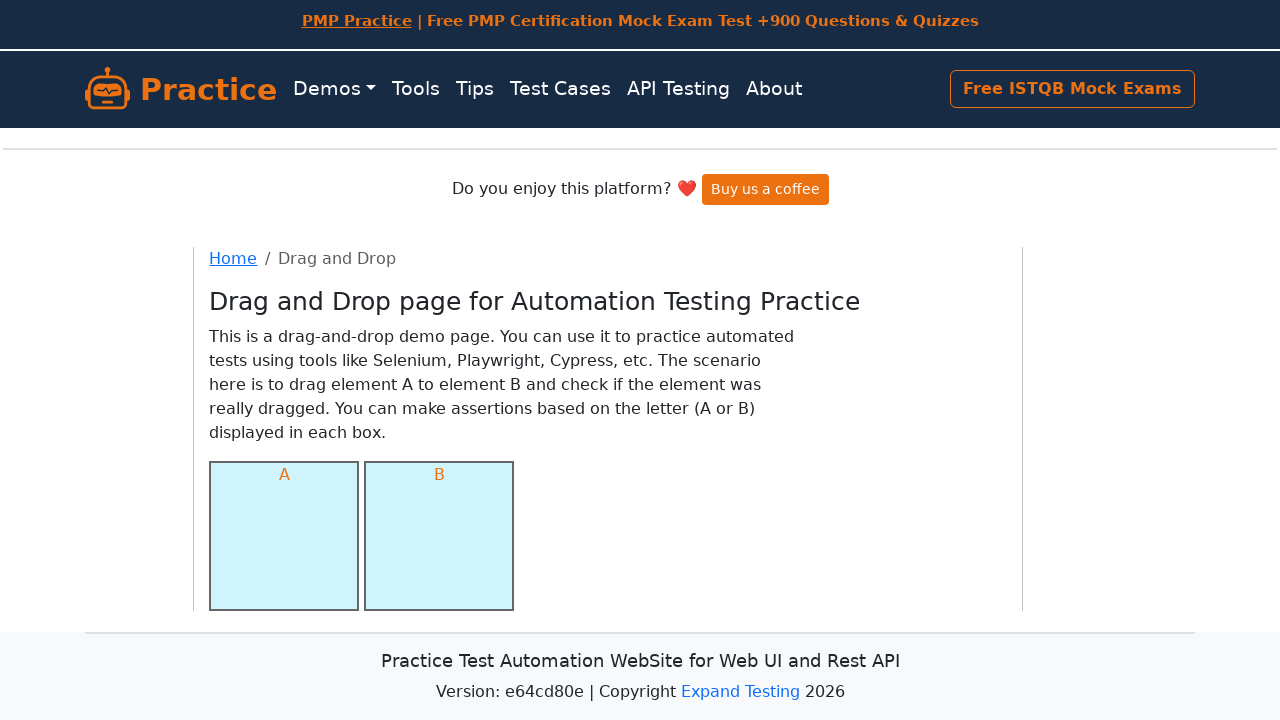

Located column A element
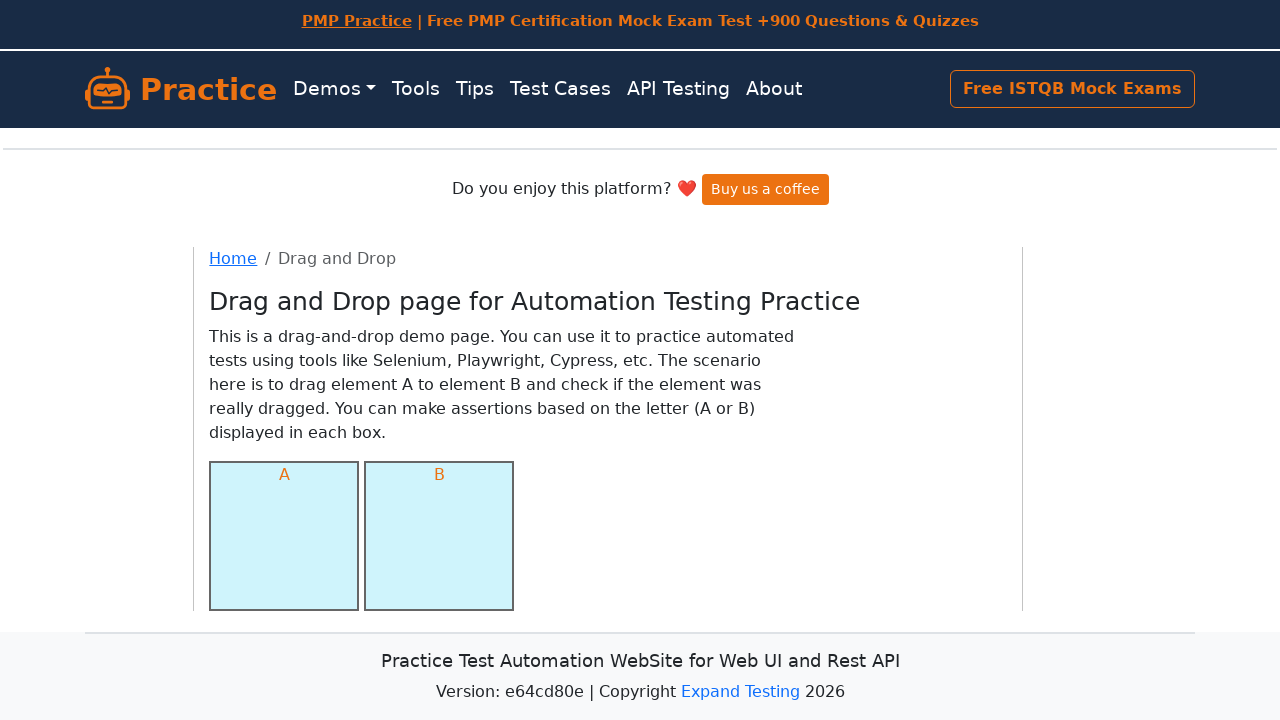

Located column B element
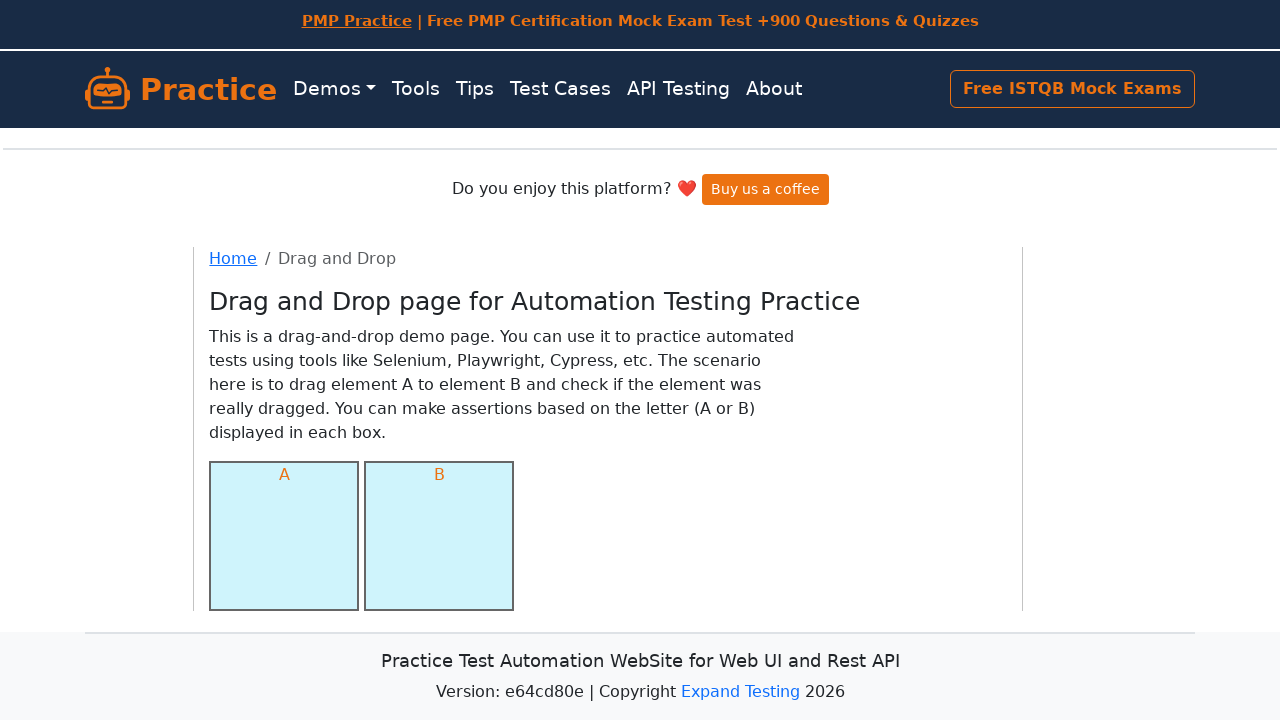

Scrolled down 1233 pixels to make drag and drop elements visible
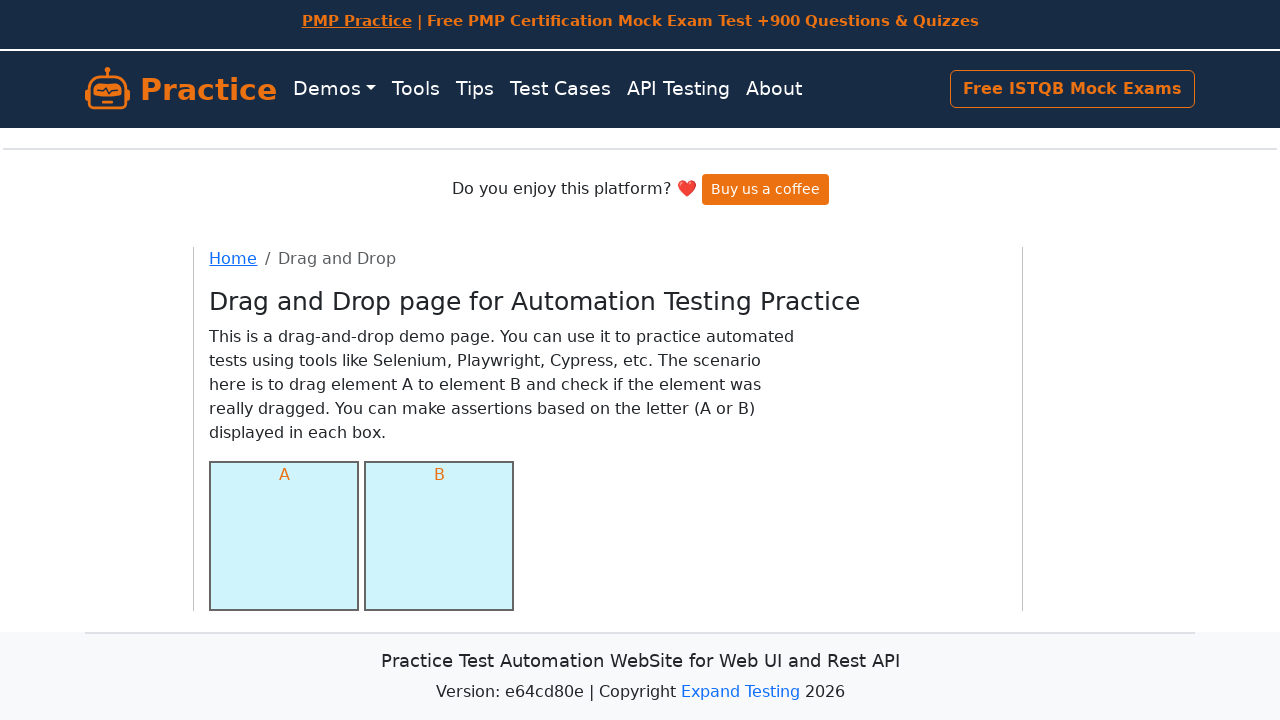

Dragged column A to column B's position at (439, 536)
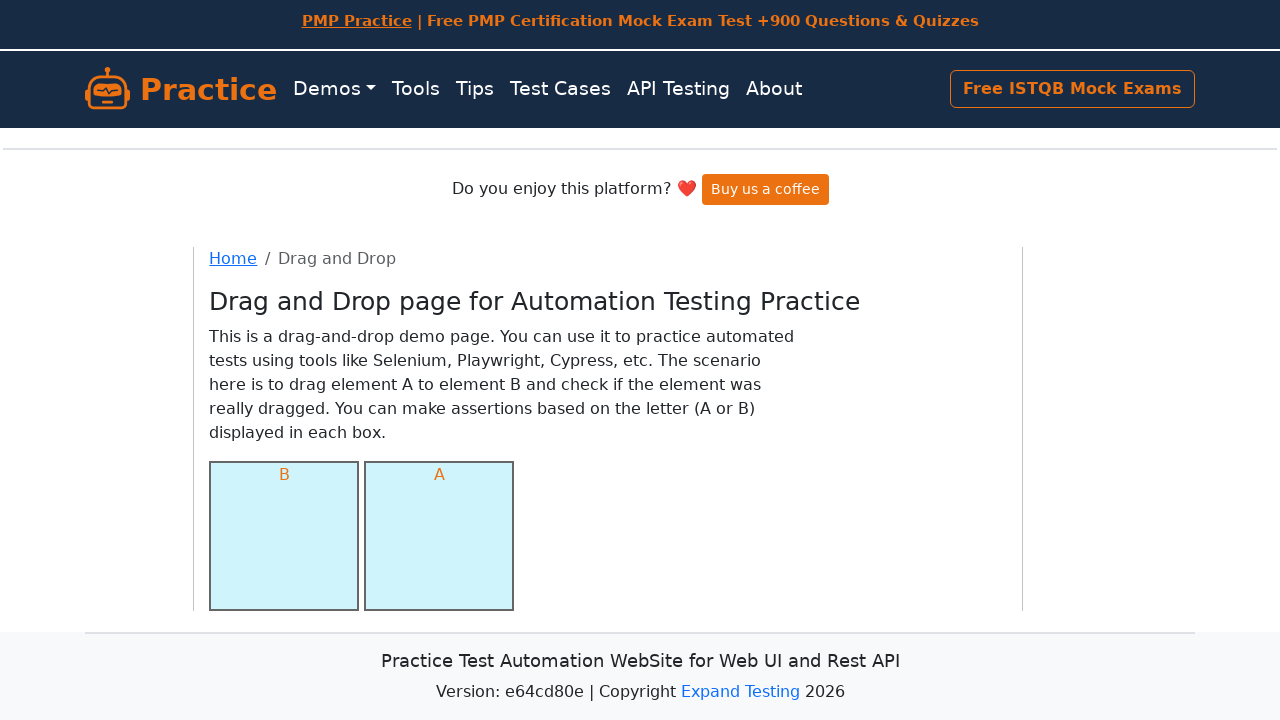

Retrieved column B's bounding box coordinates
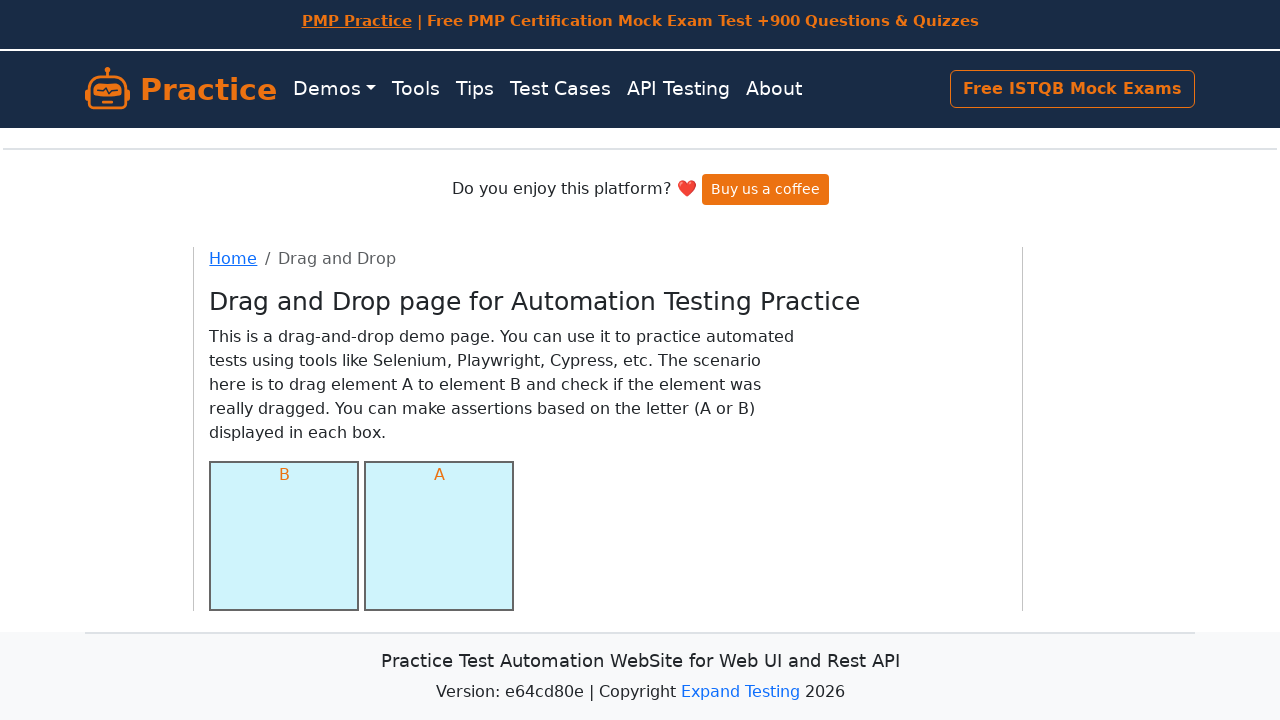

Moved mouse to center of column B at (439, 536)
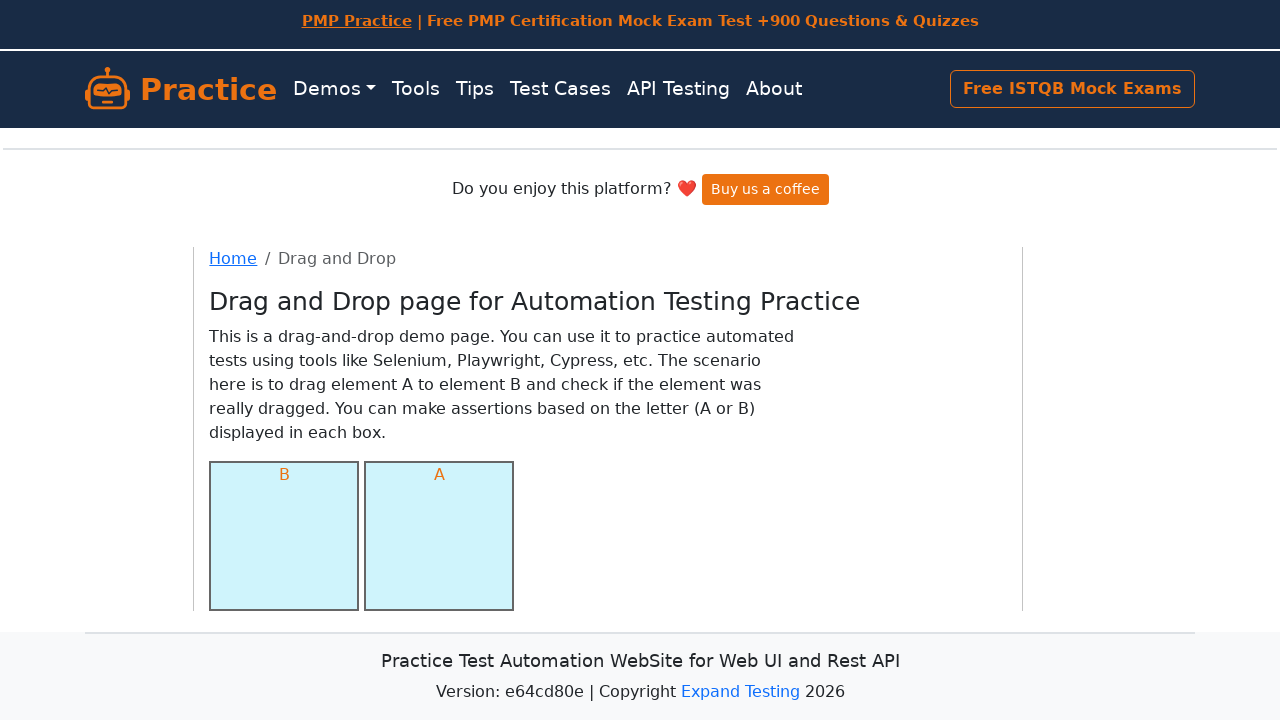

Pressed mouse button down on column B at (439, 536)
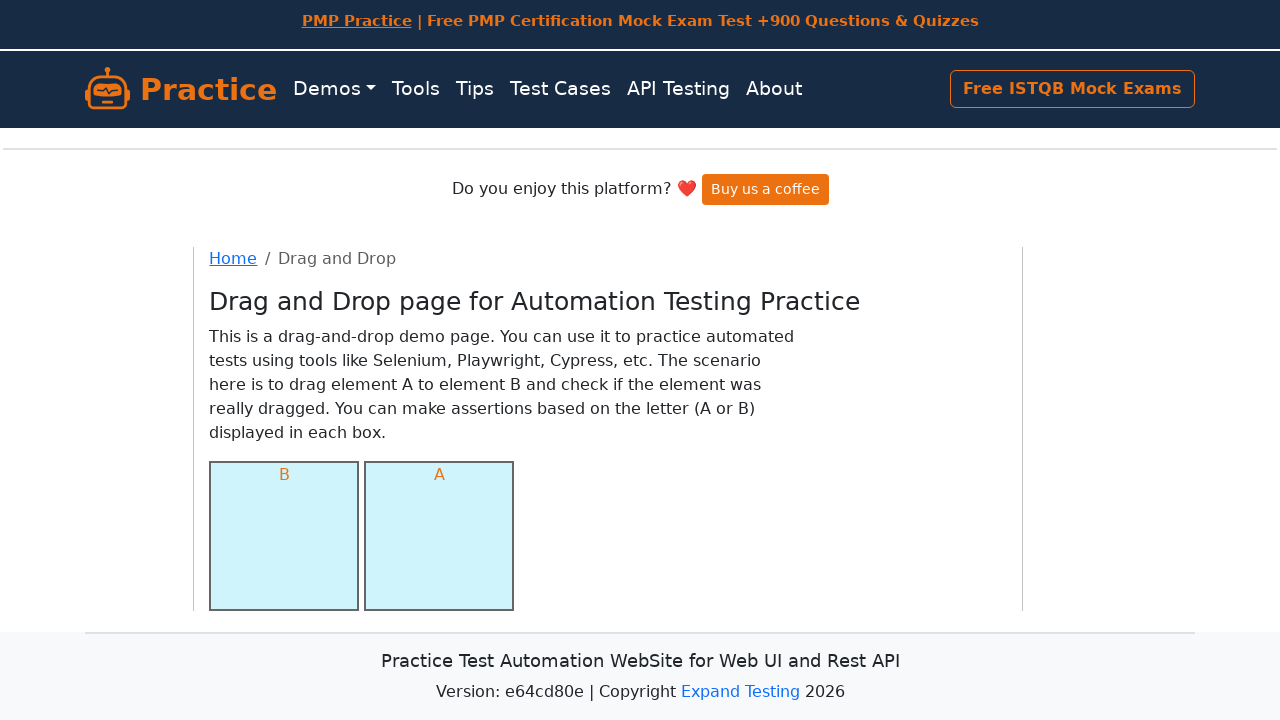

Moved column B 150 pixels to the left at (289, 536)
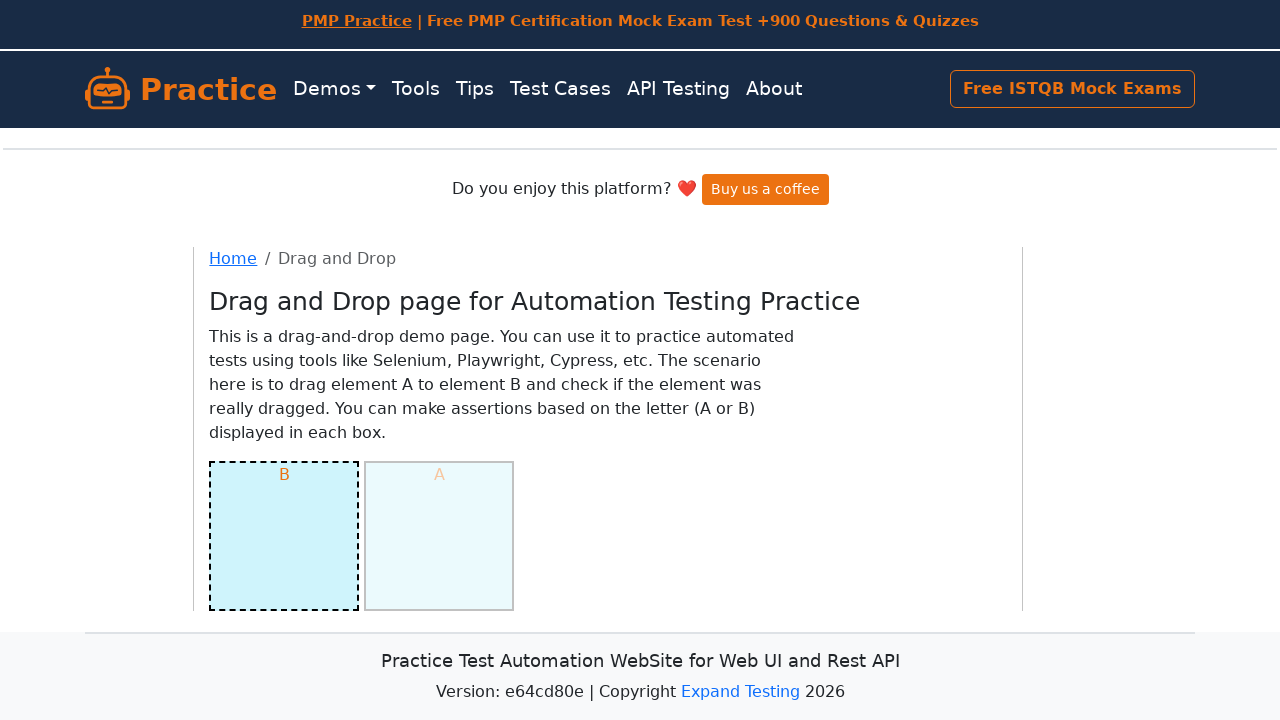

Released mouse button to complete drag operation at (289, 536)
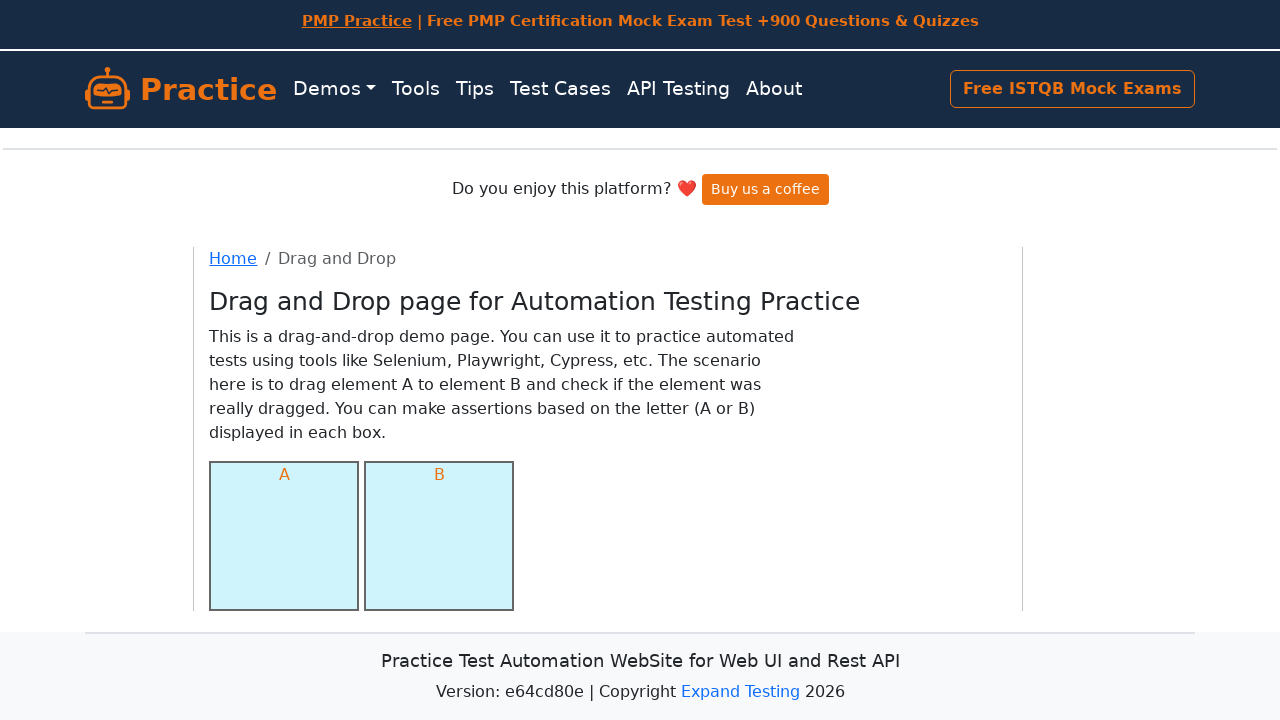

Confirmed column A is visible after drag operations
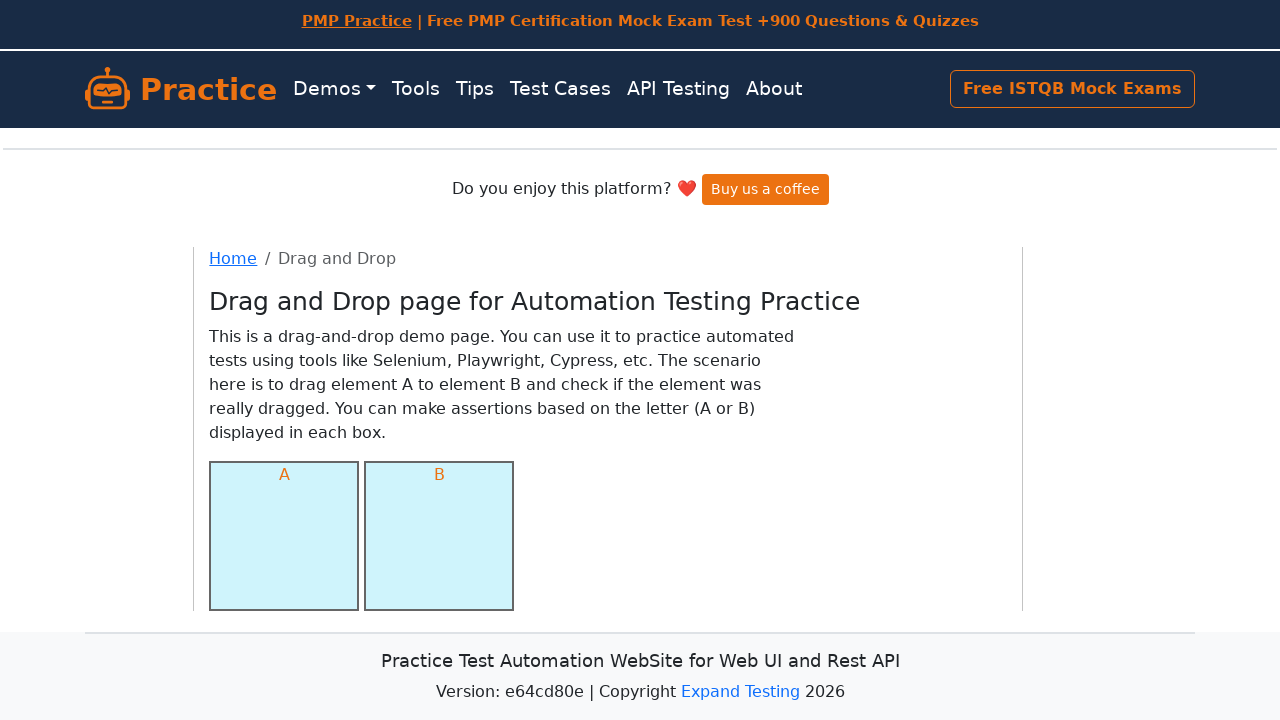

Confirmed column B is visible after drag operations
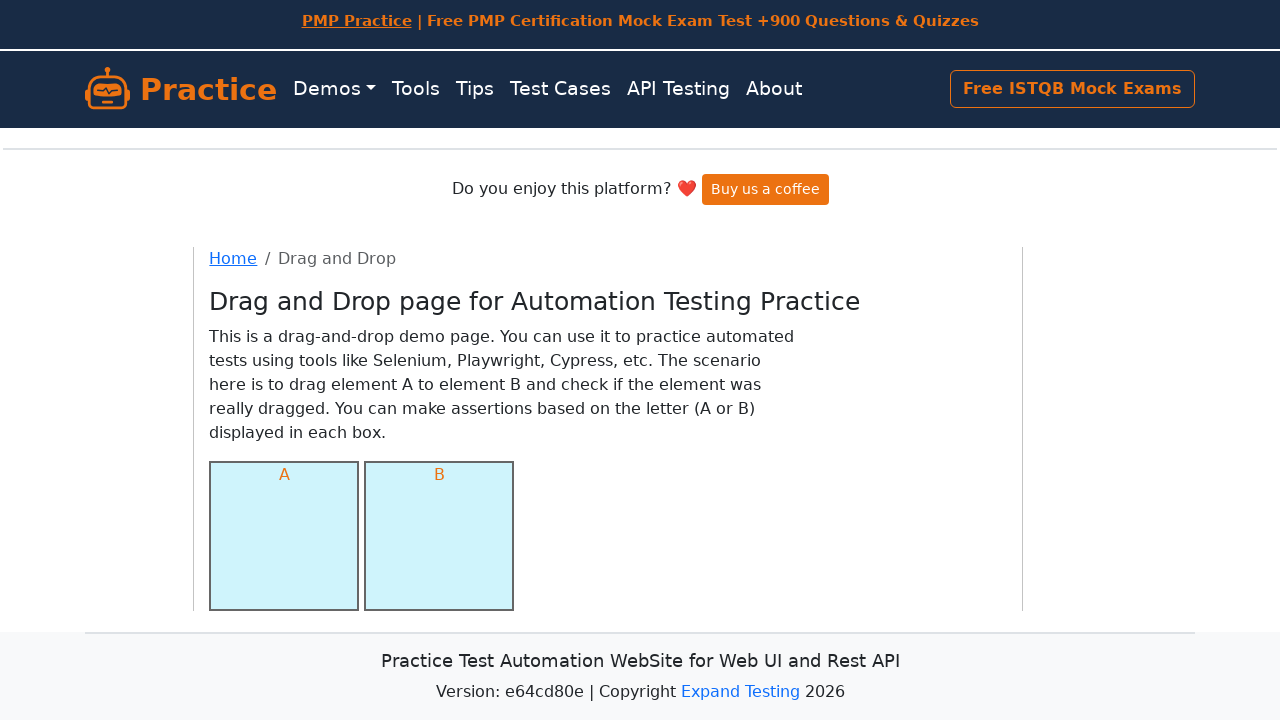

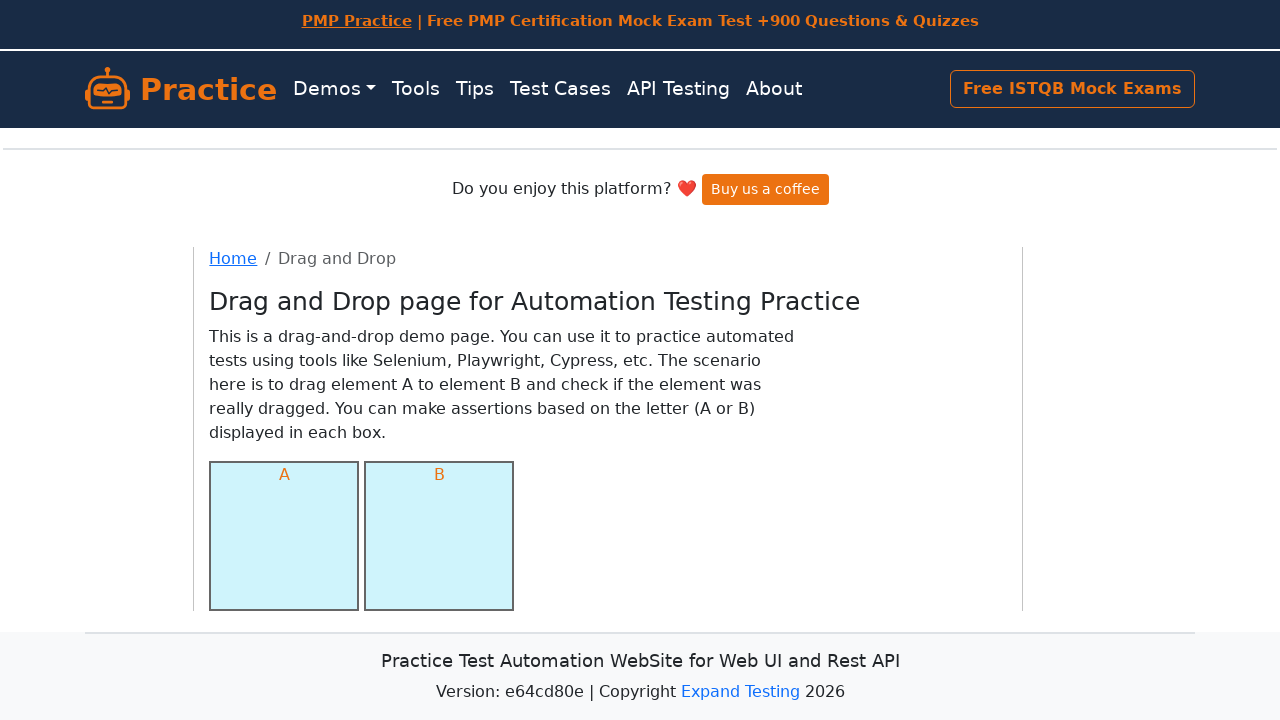